Tests e-commerce order placement flow by searching for a product, adding it to cart, and proceeding through checkout

Starting URL: https://rahulshettyacademy.com/seleniumPractise/#/

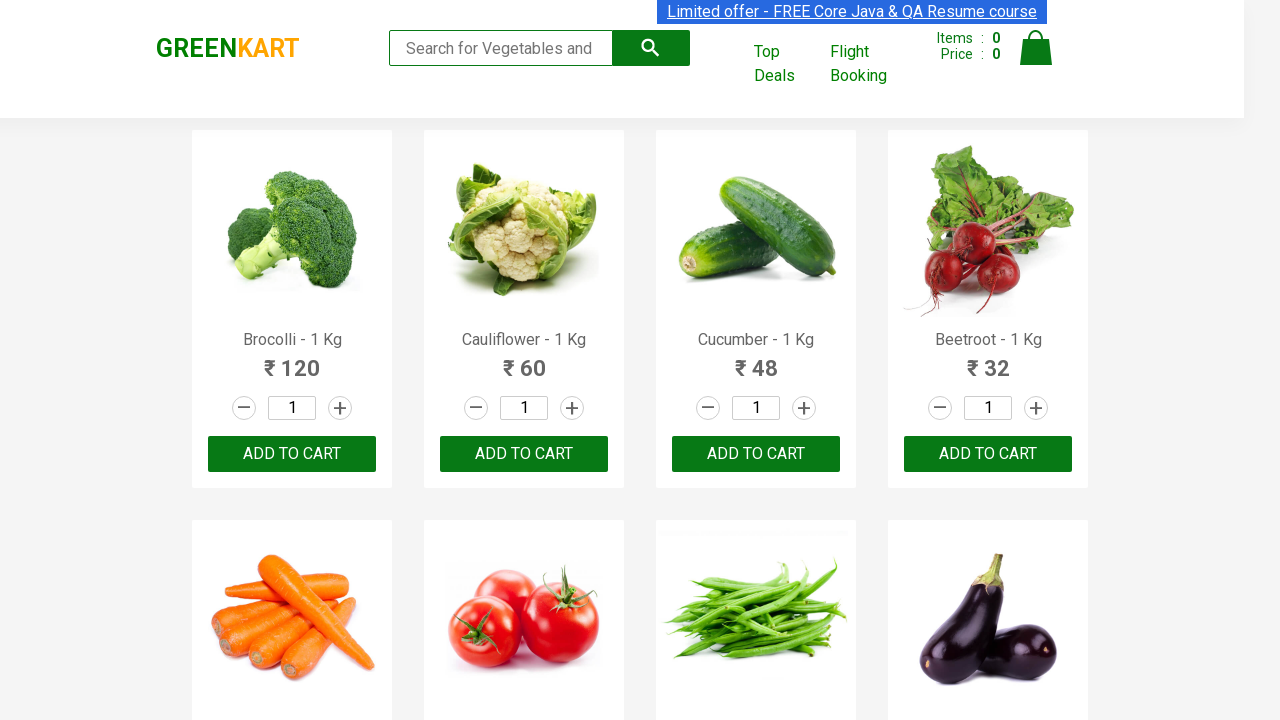

Filled search field with 'ca' to search for products on .search-keyword
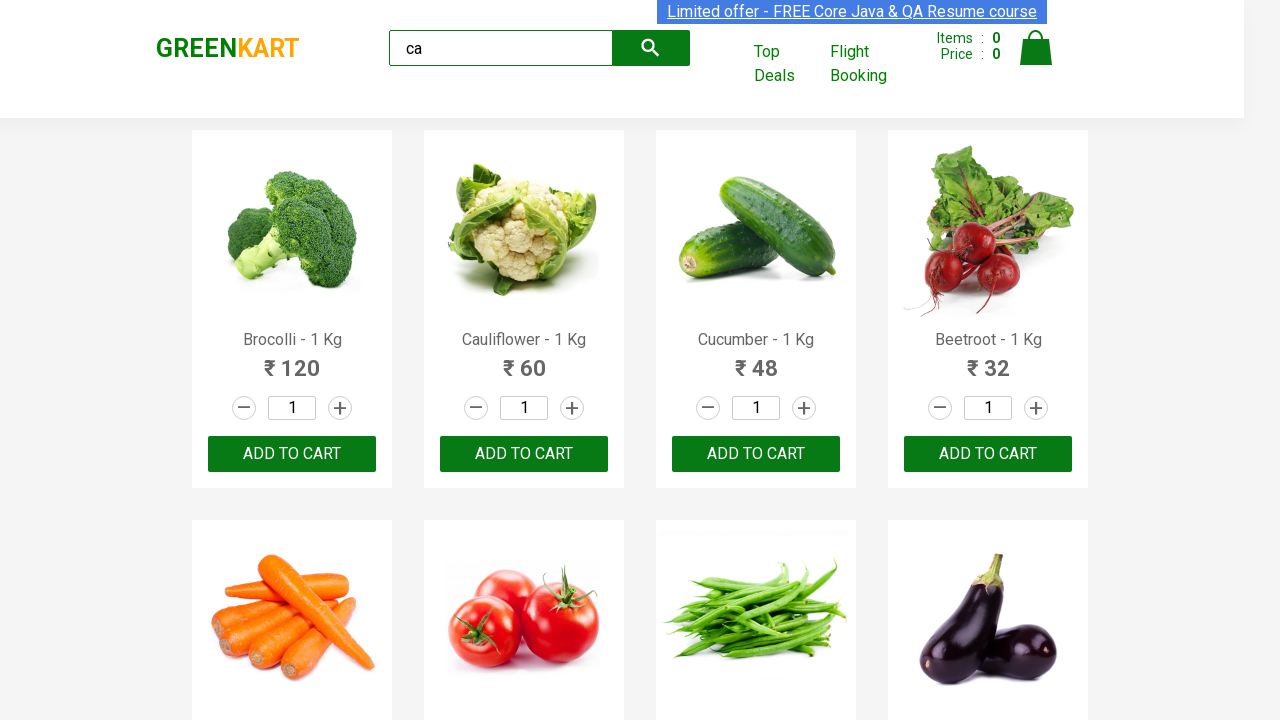

Waited for products to load after search
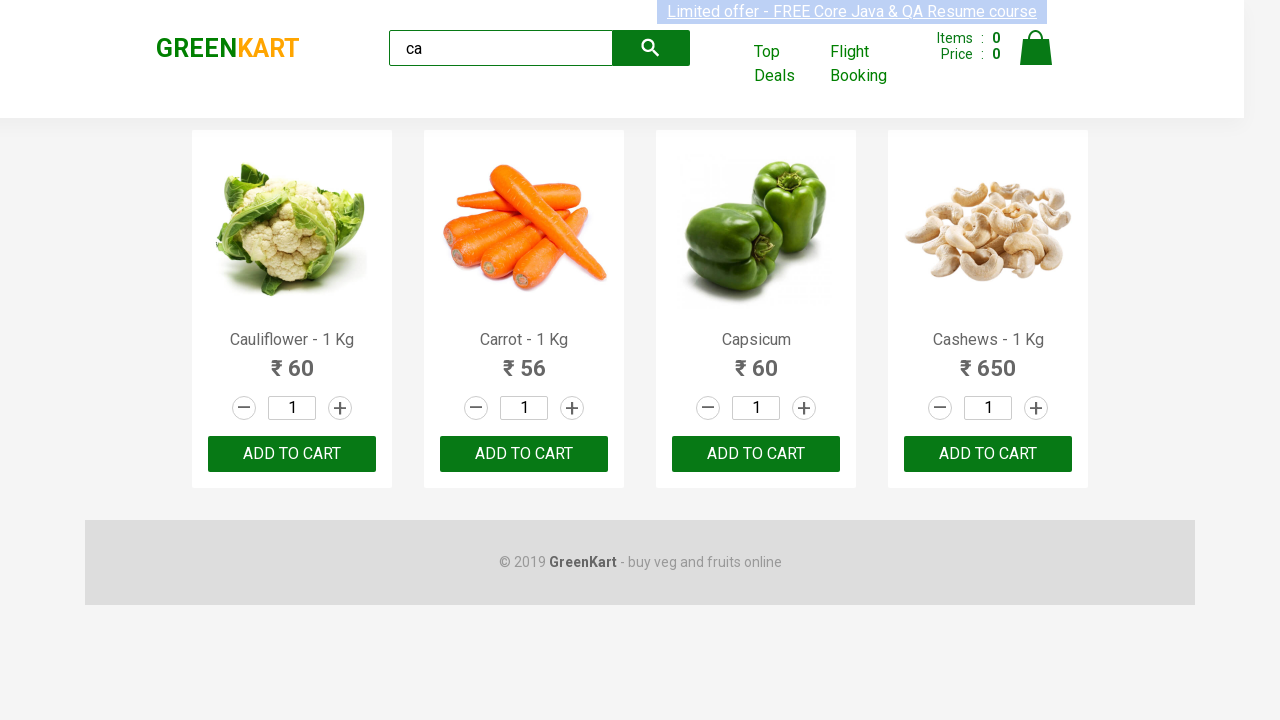

Located all product elements on page
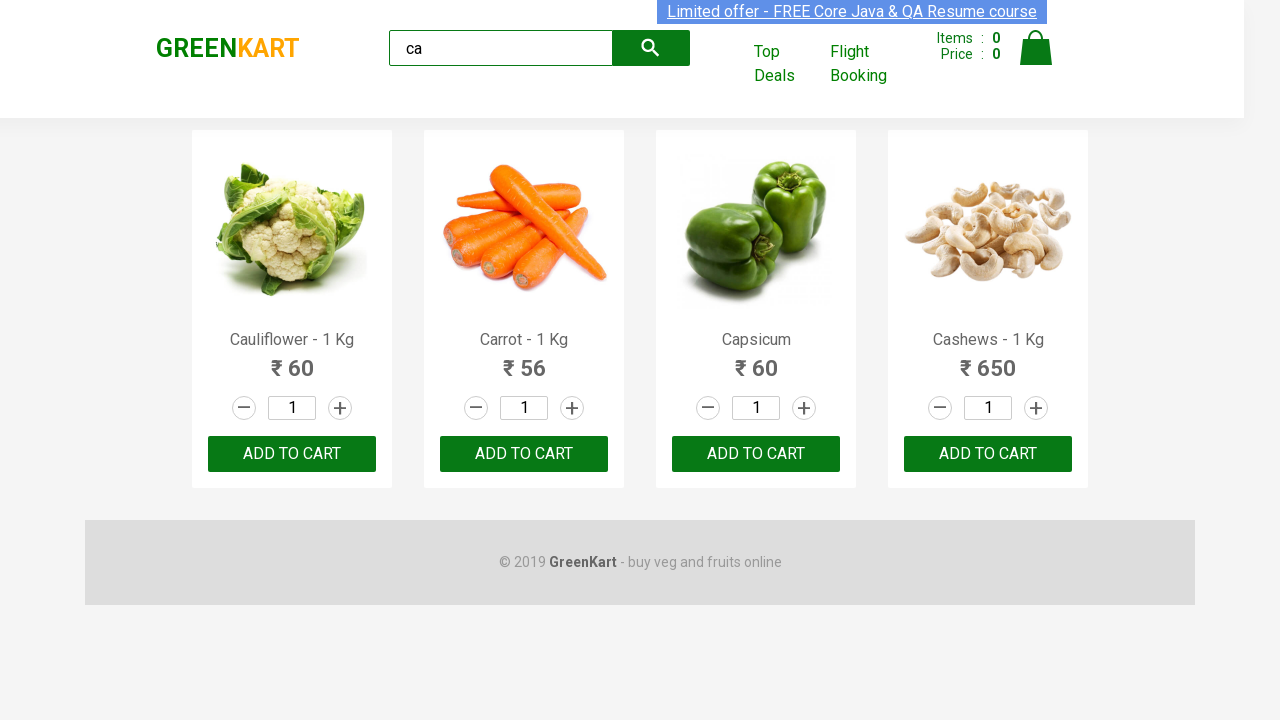

Retrieved product name: Cauliflower - 1 Kg
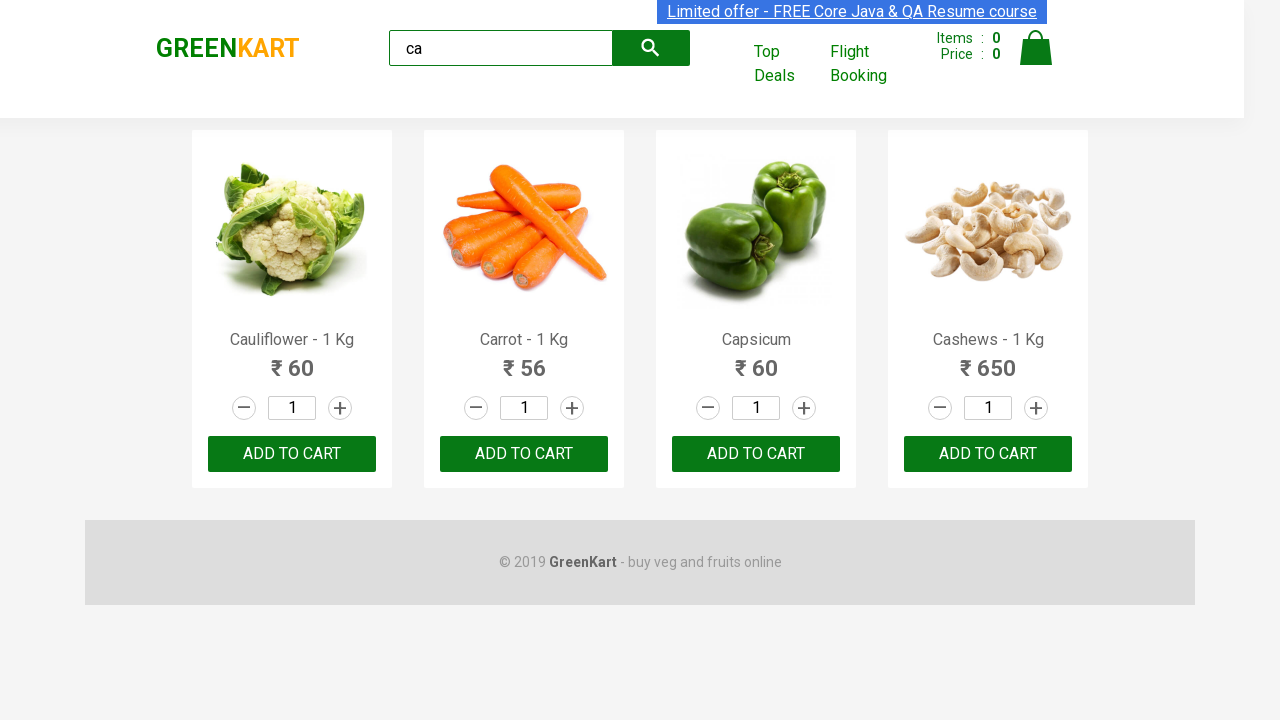

Retrieved product name: Carrot - 1 Kg
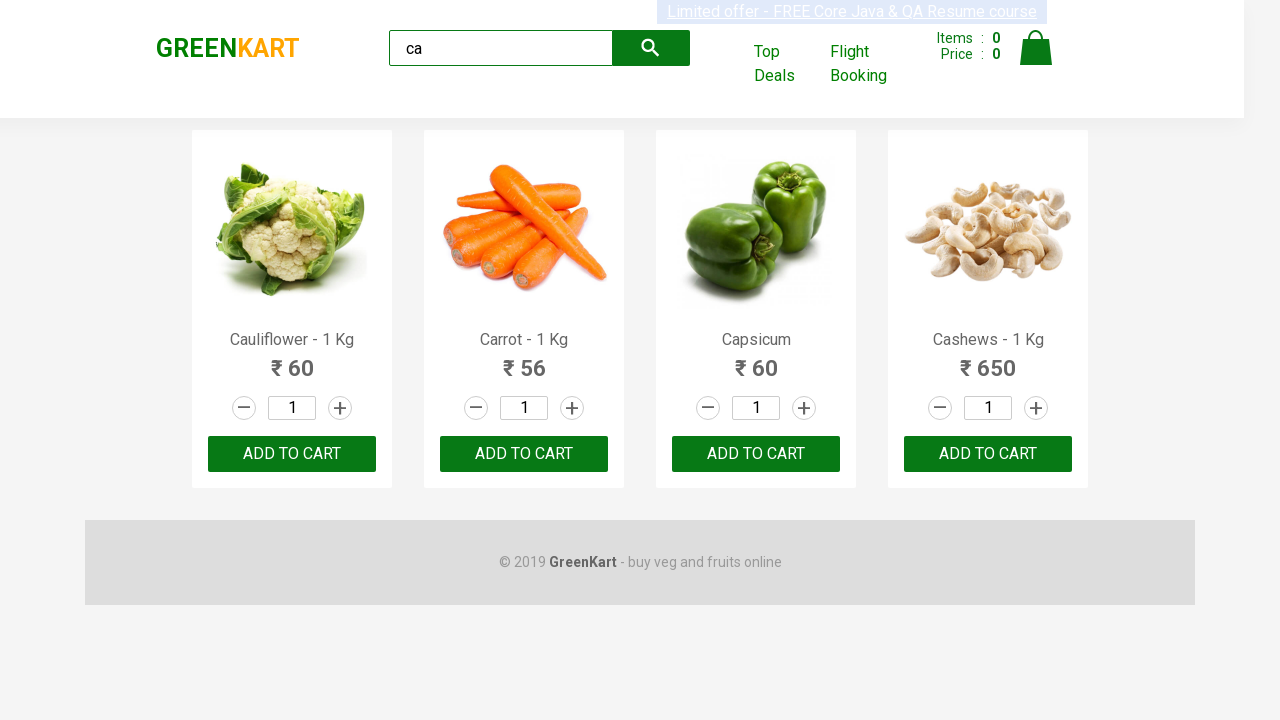

Retrieved product name: Capsicum
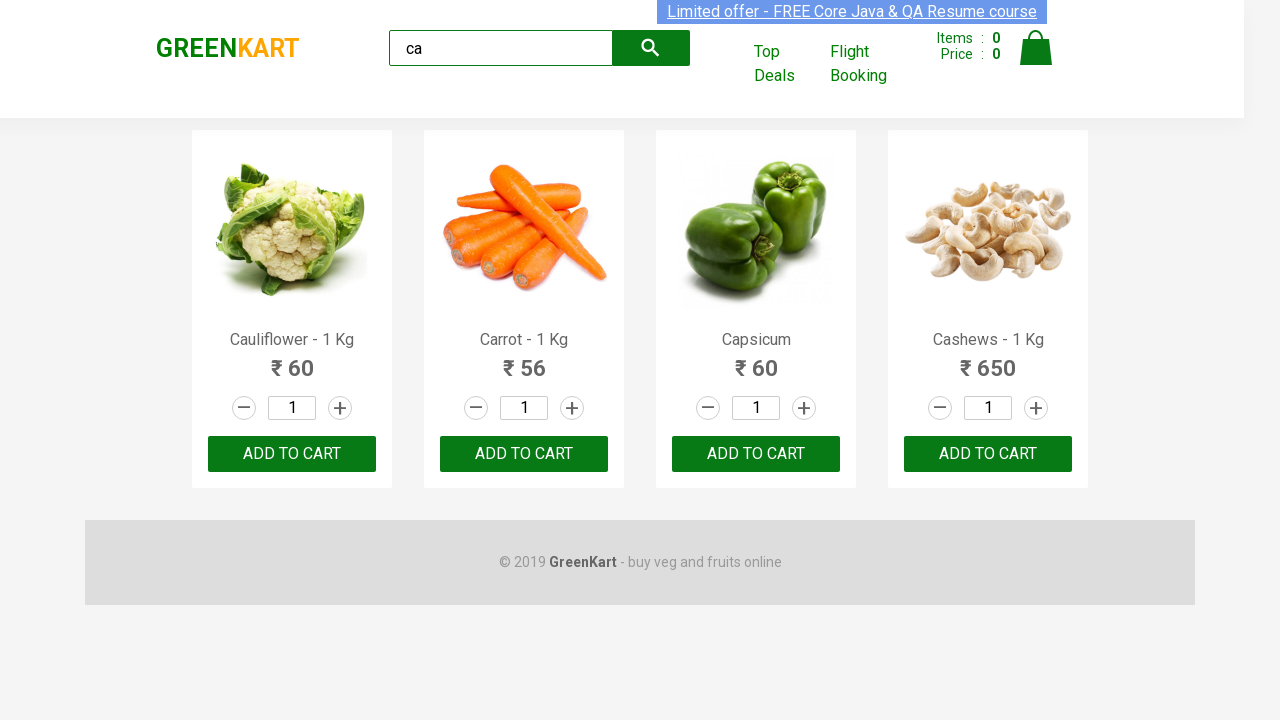

Retrieved product name: Cashews - 1 Kg
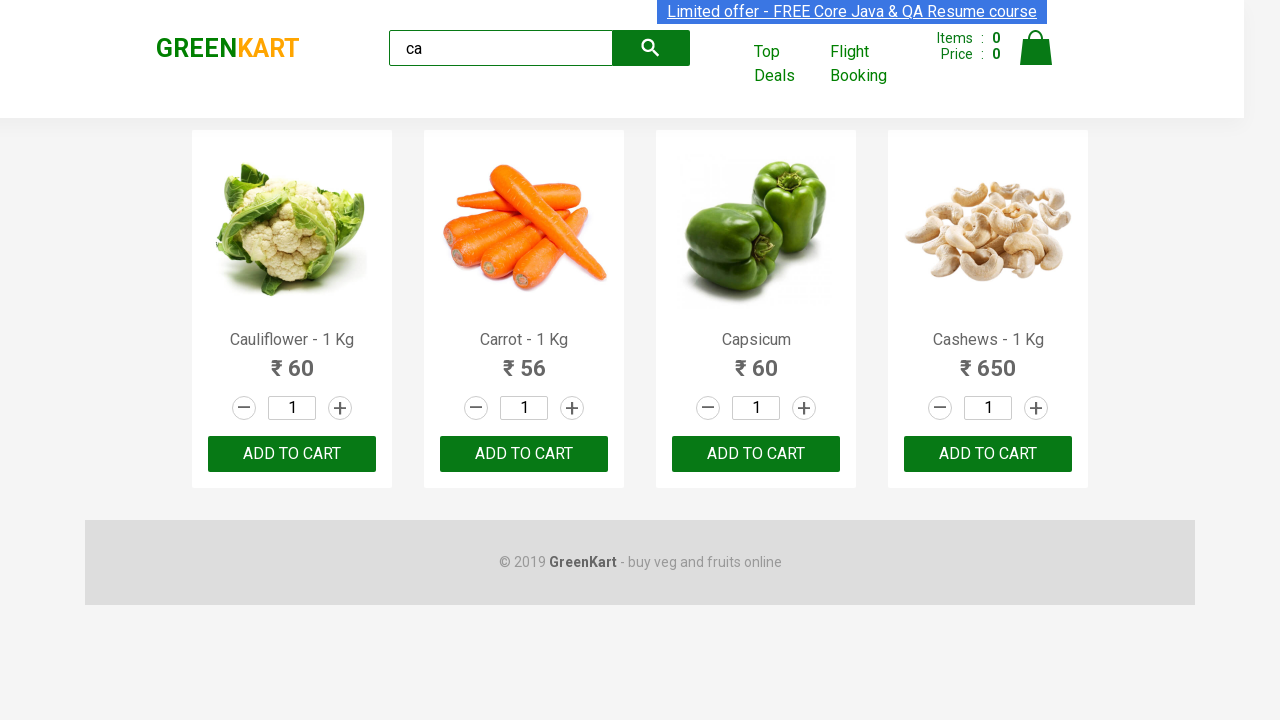

Clicked 'Add to cart' button for Cashews product at (988, 454) on .products .product >> nth=3 >> button
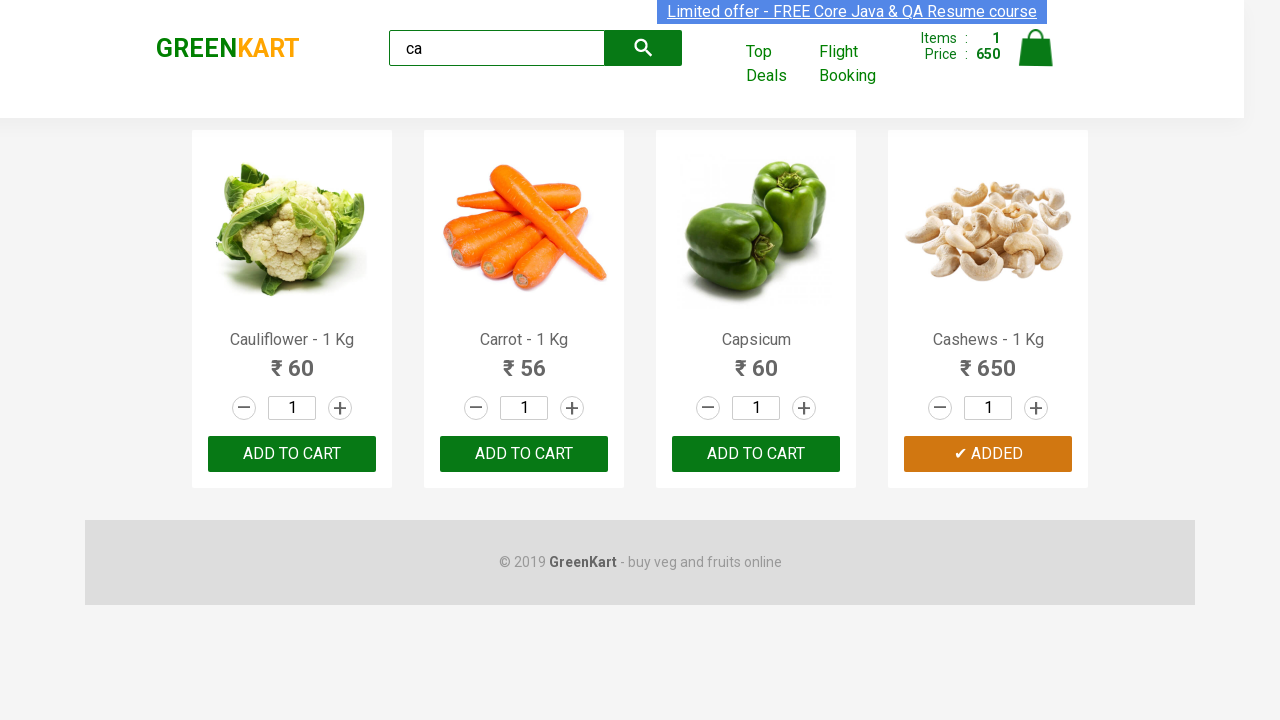

Clicked cart icon to view cart at (1036, 48) on .cart-icon img
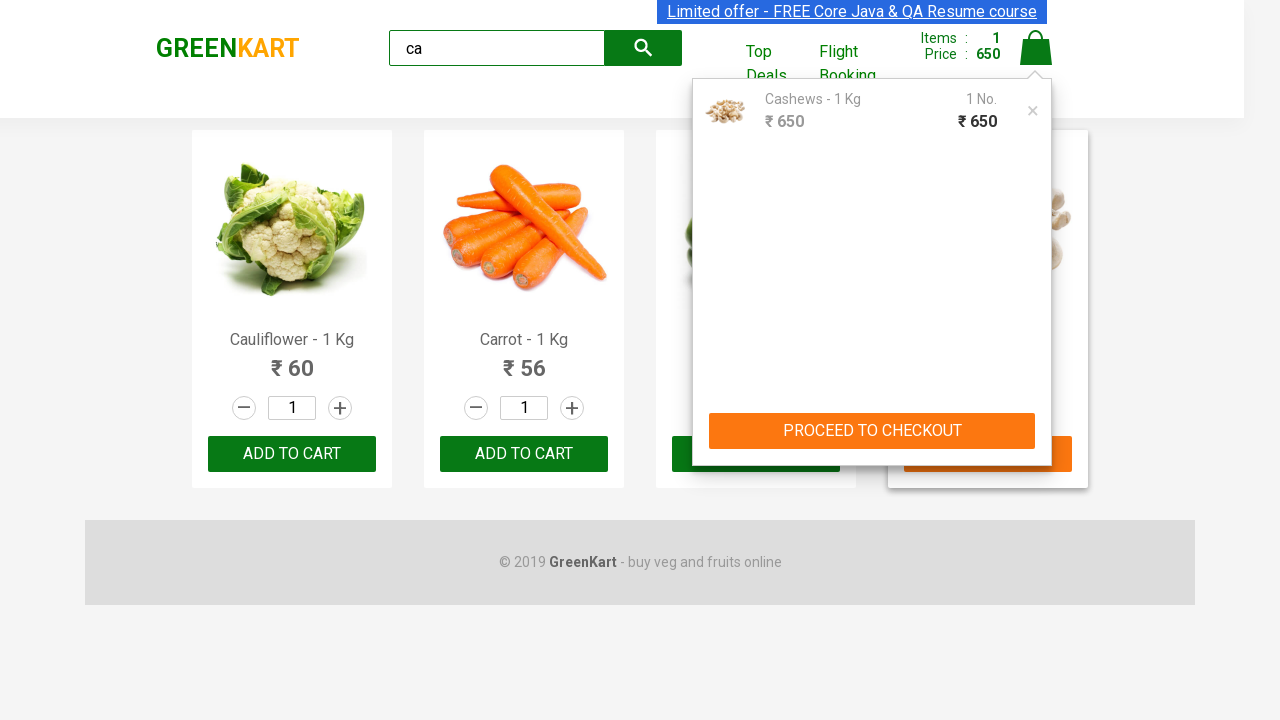

Clicked 'PROCEED TO CHECKOUT' button at (872, 431) on text=PROCEED TO CHECKOUT
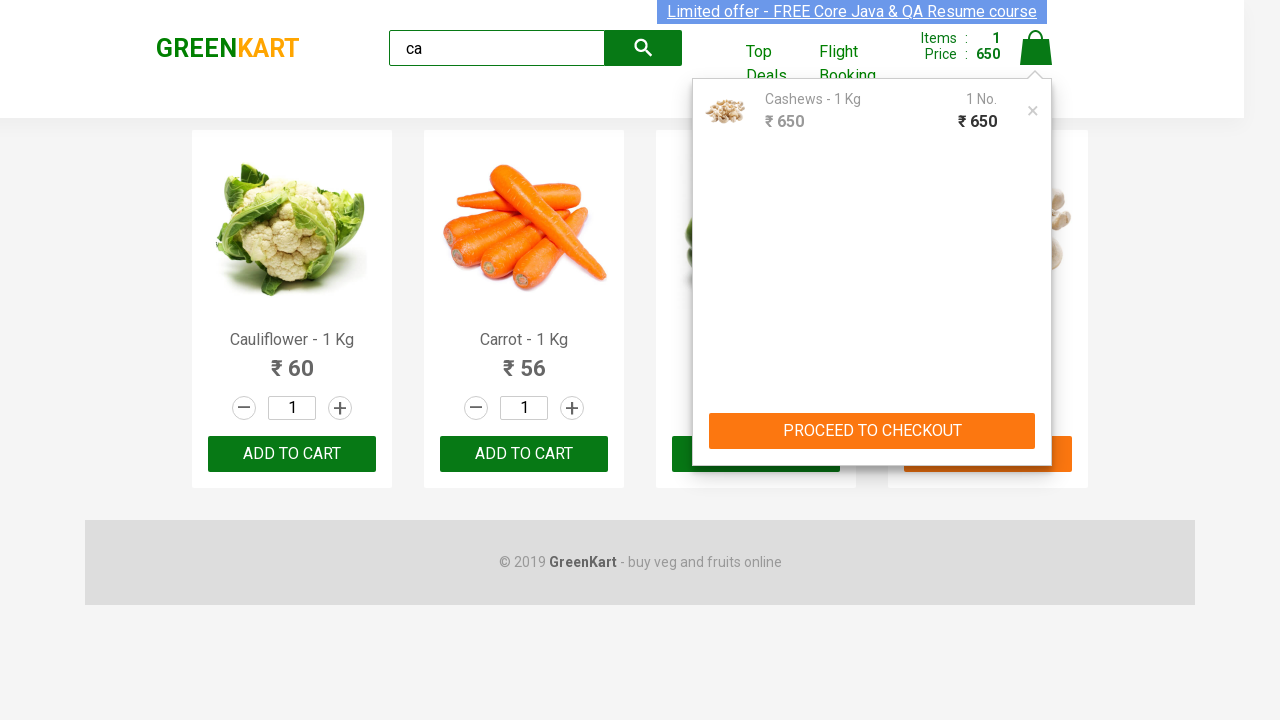

Clicked 'Place Order' button to complete order placement at (1036, 420) on text=Place Order
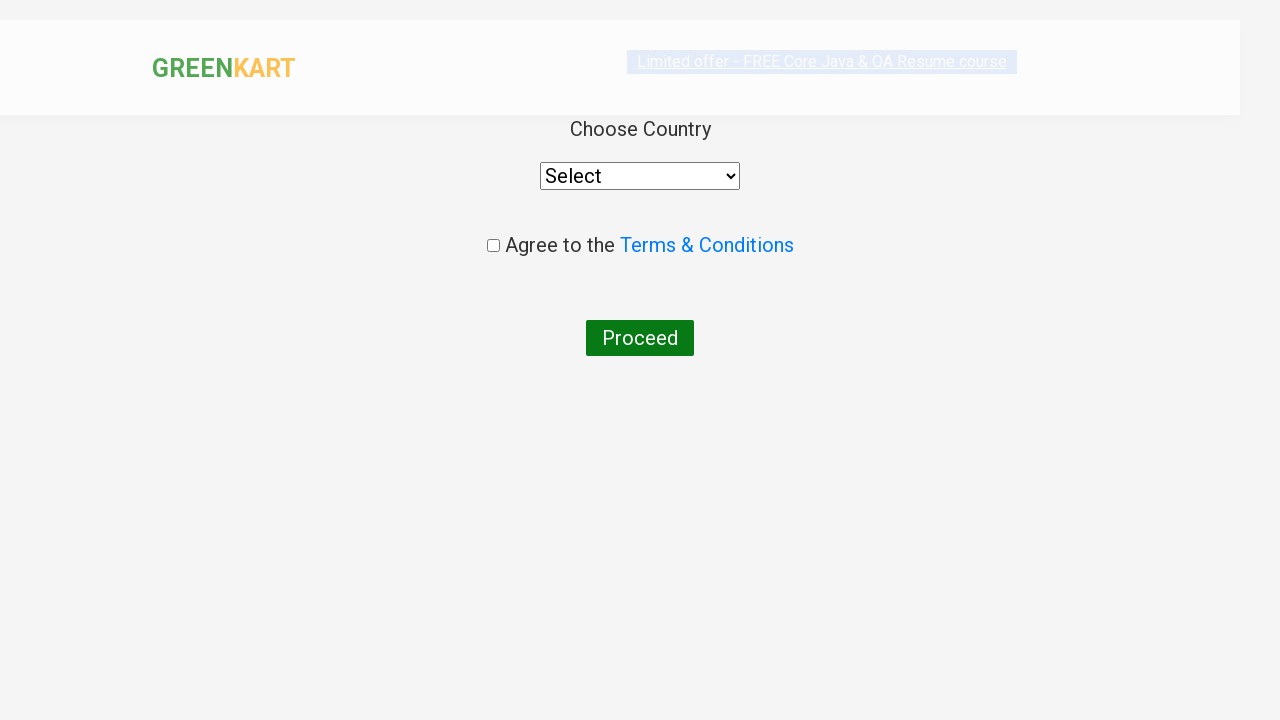

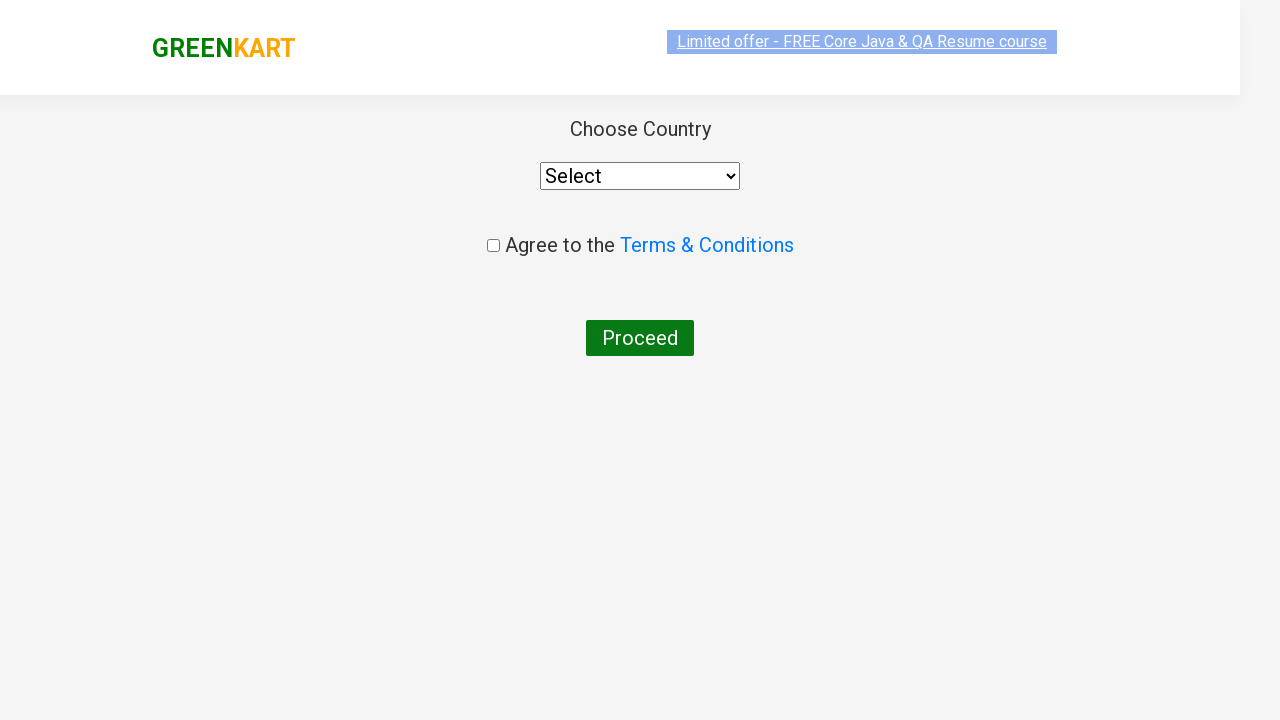